Tests registration form with mismatched email confirmation and verifies the error message

Starting URL: https://alada.vn/tai-khoan/dang-ky.html

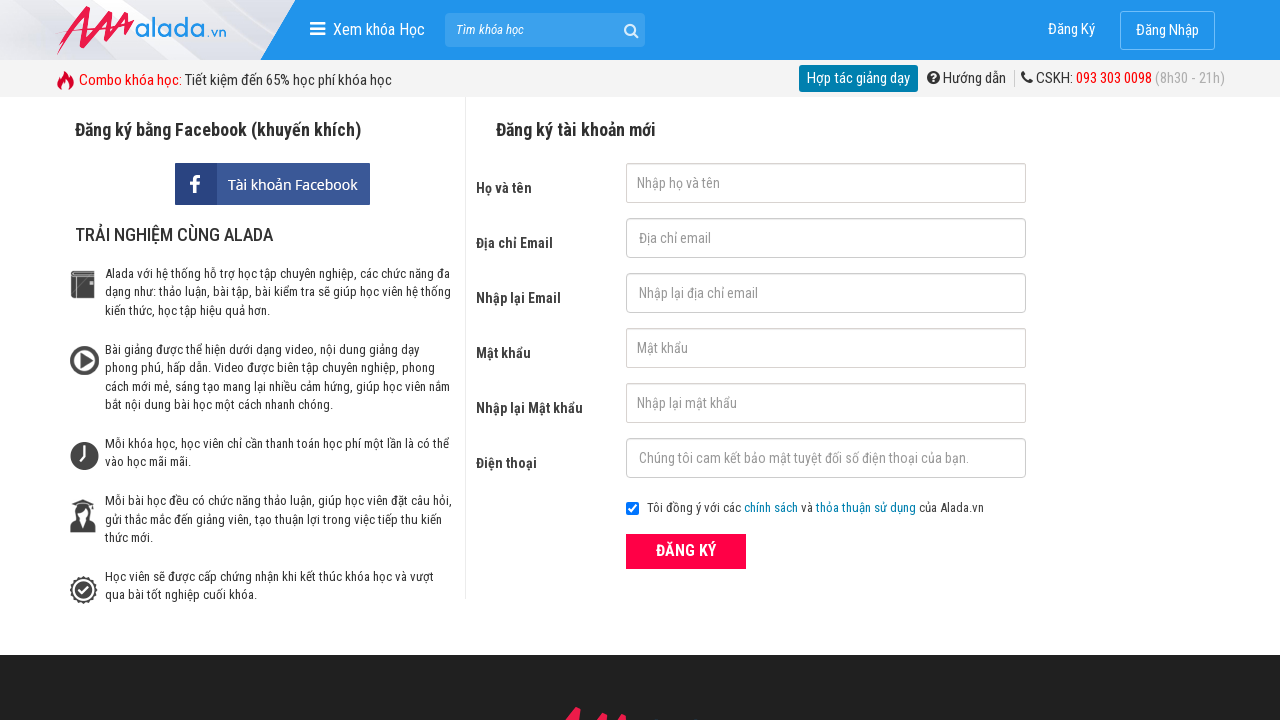

Filled first name field with 'Nguyễn Thanh An' on input[name='txtFirstname']
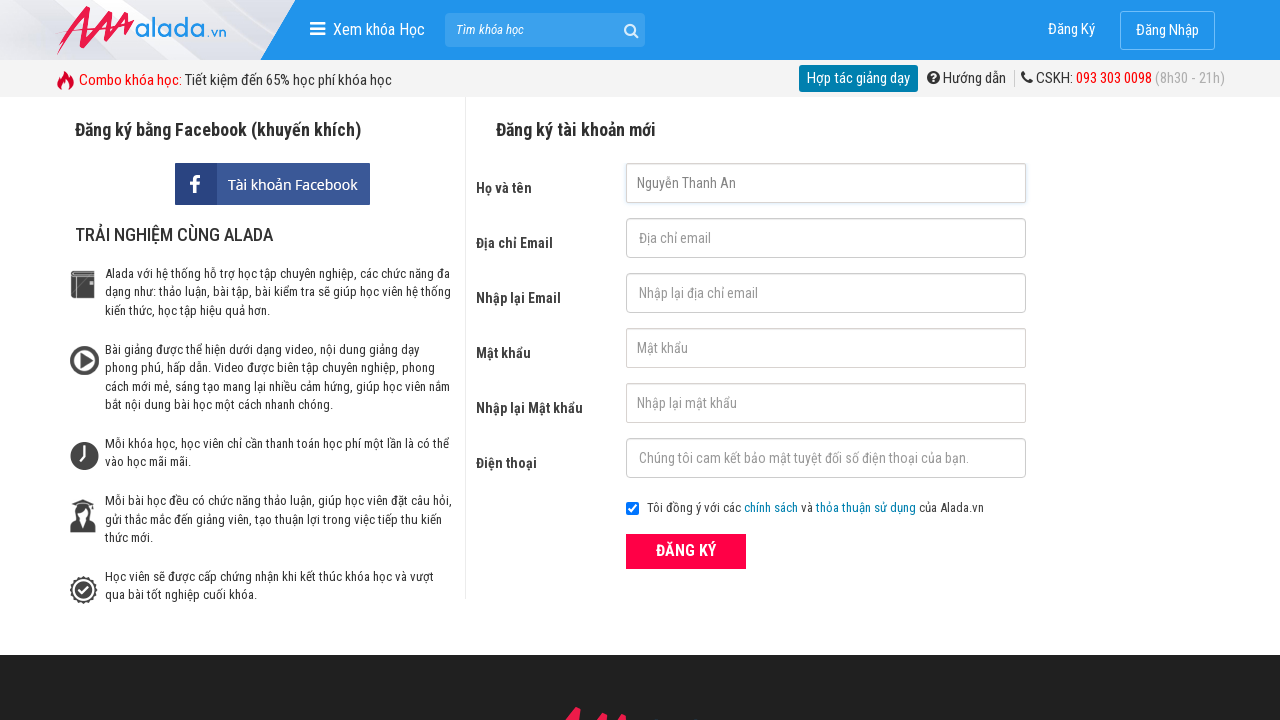

Filled email field with '123@123.123' on input[name='txtEmail']
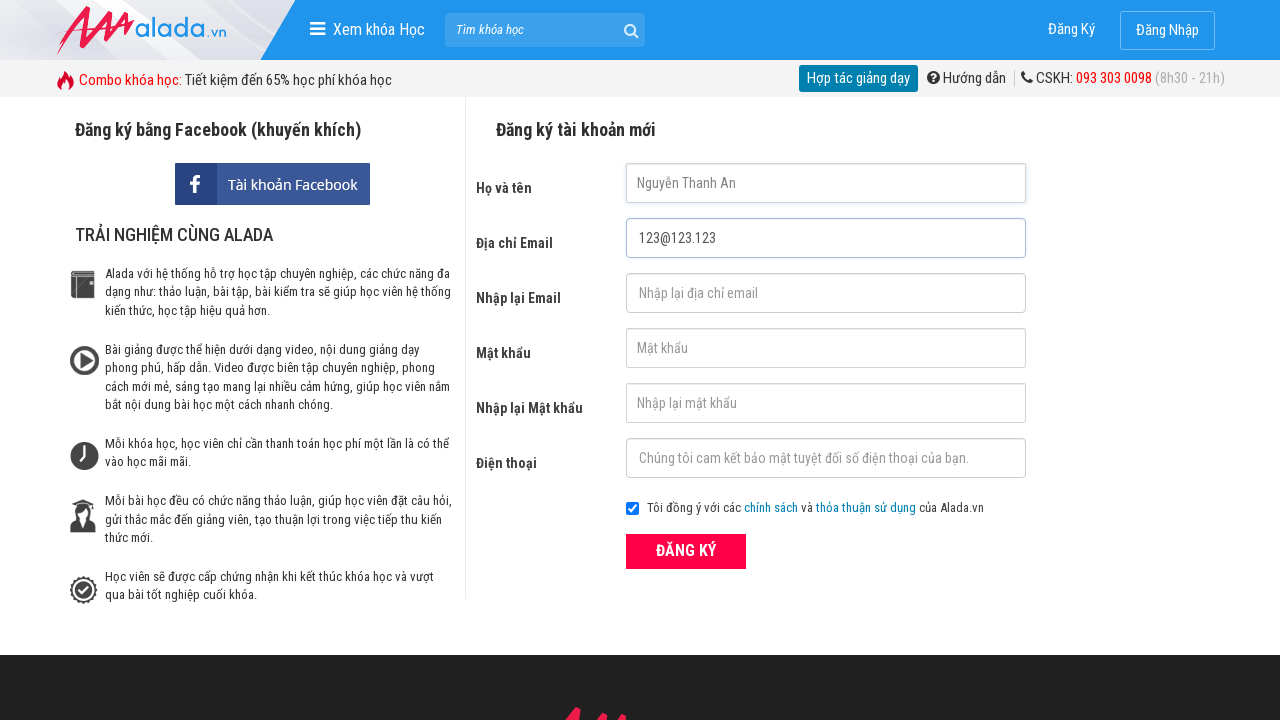

Filled confirm email field with mismatched email '123@1..111' on input[name='txtCEmail']
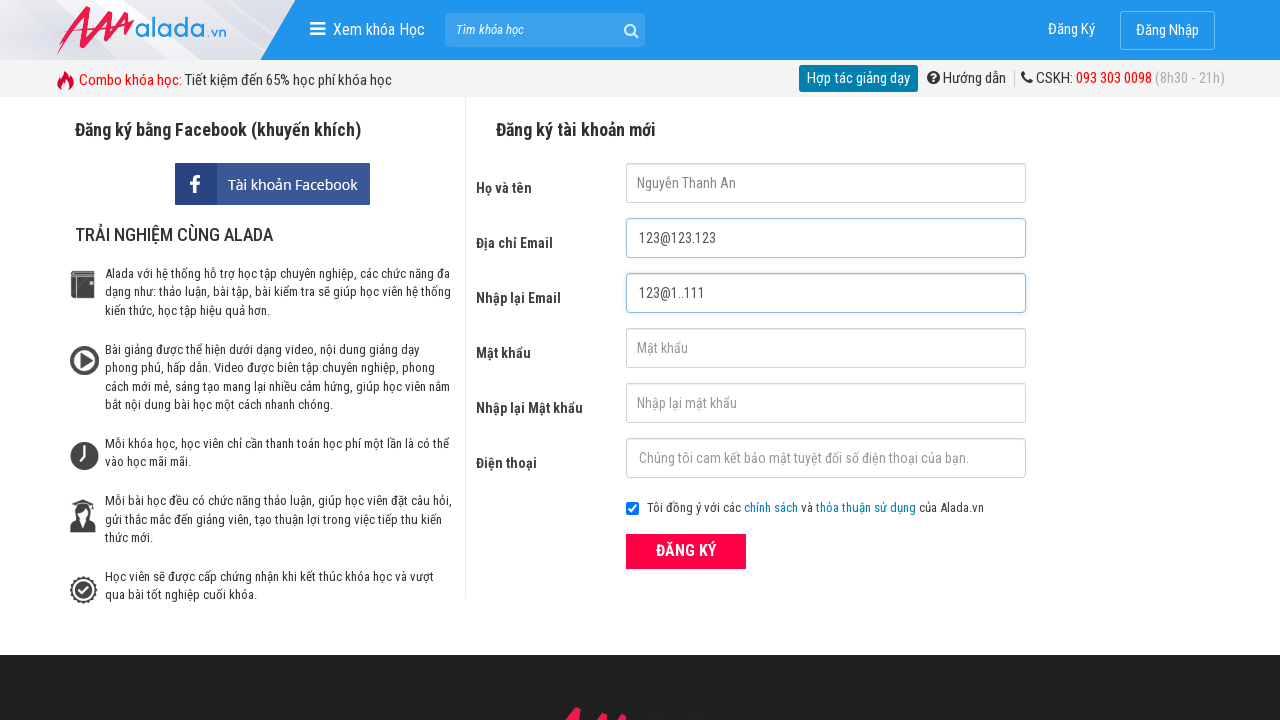

Filled password field with '123456' on input[name='txtPassword']
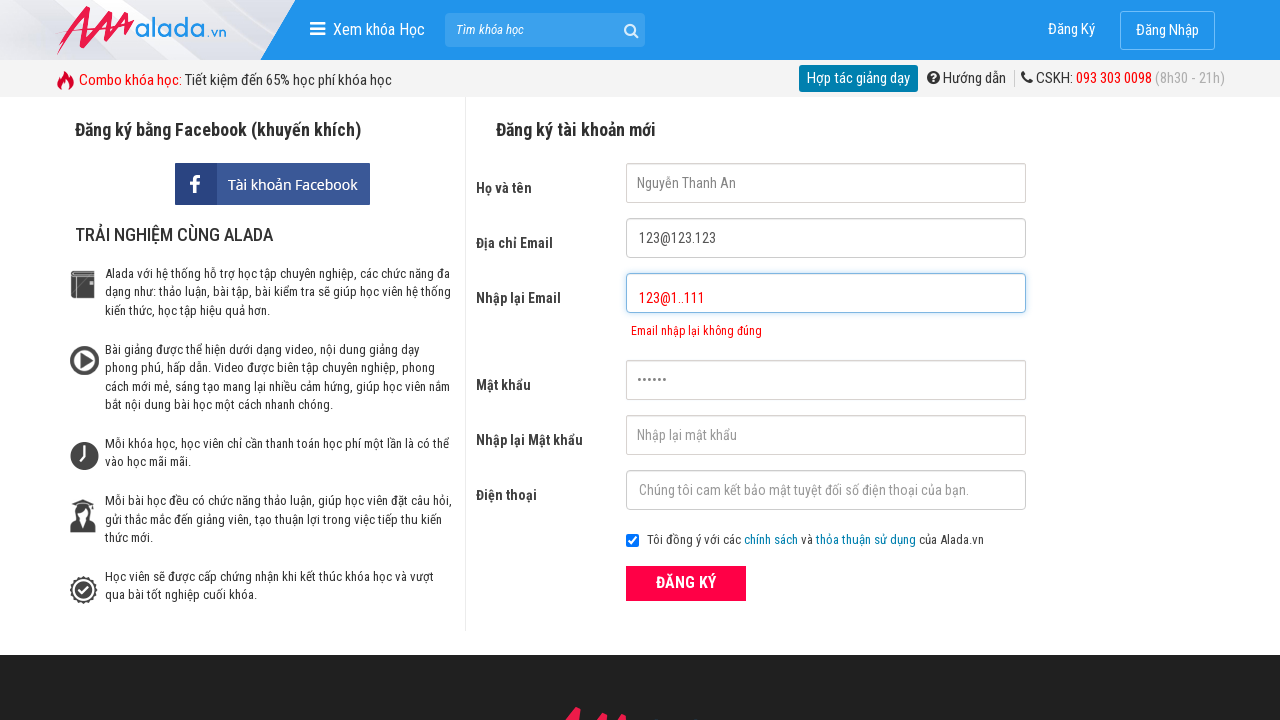

Filled confirm password field with '123456' on input[name='txtCPassword']
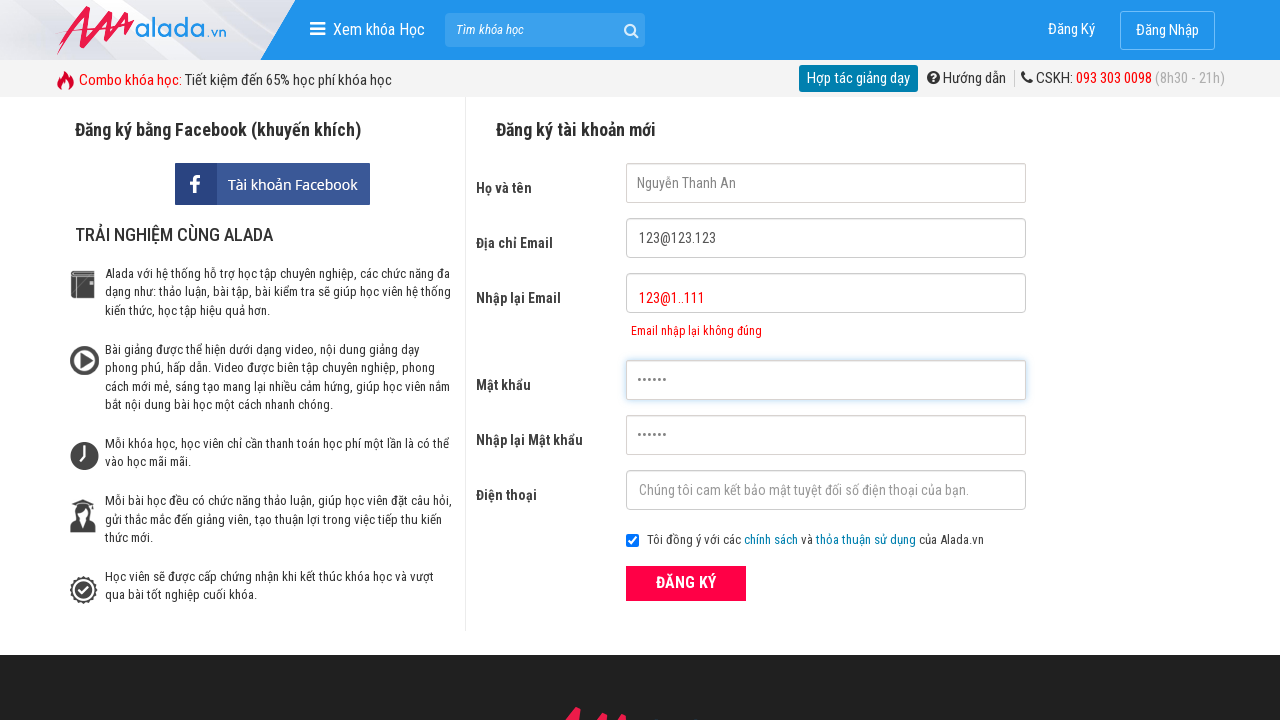

Filled phone field with '0123456789' on input[name='txtPhone']
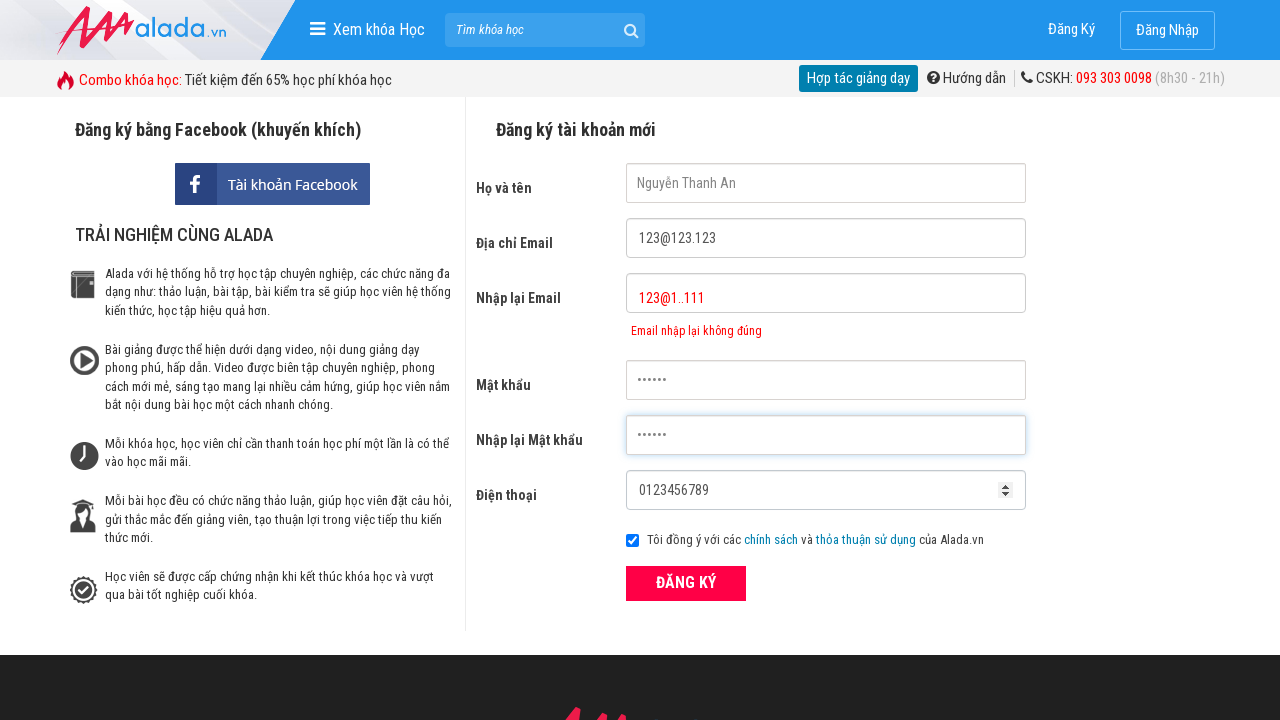

Clicked register button at (686, 583) on xpath=//form[@id='frmLogin']//button[text()='ĐĂNG KÝ']
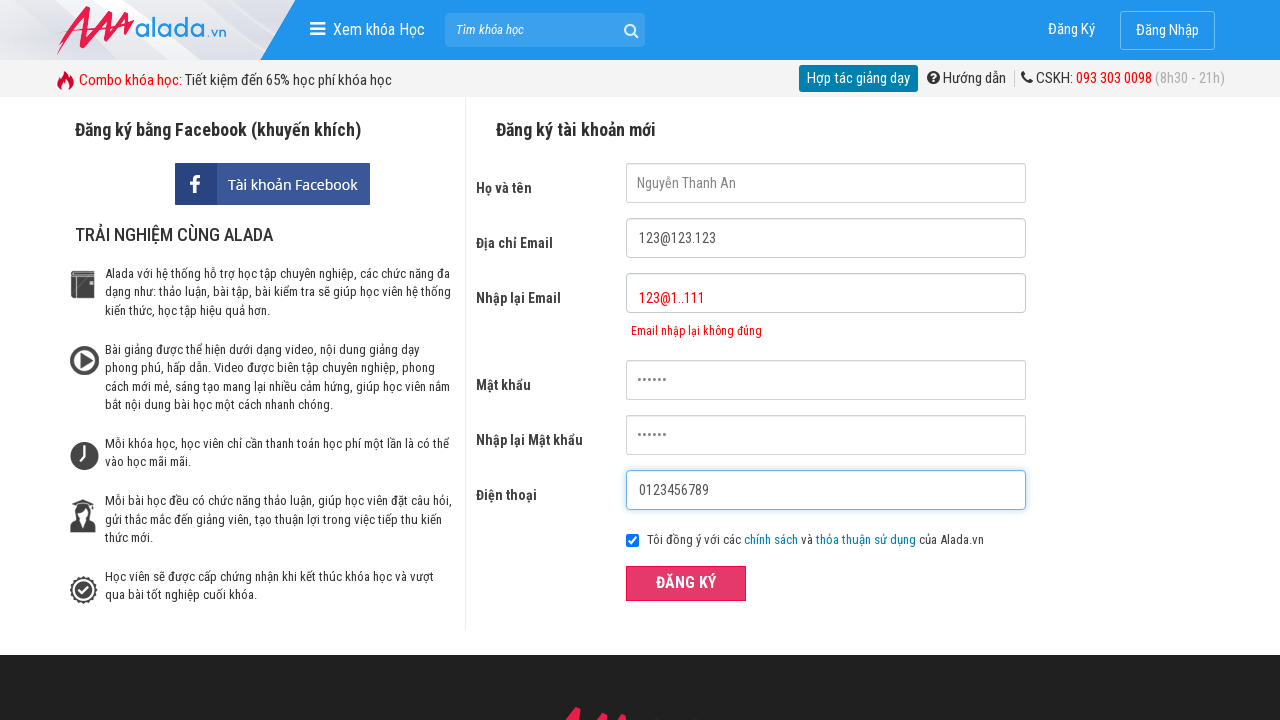

Waited for email confirmation error message to appear
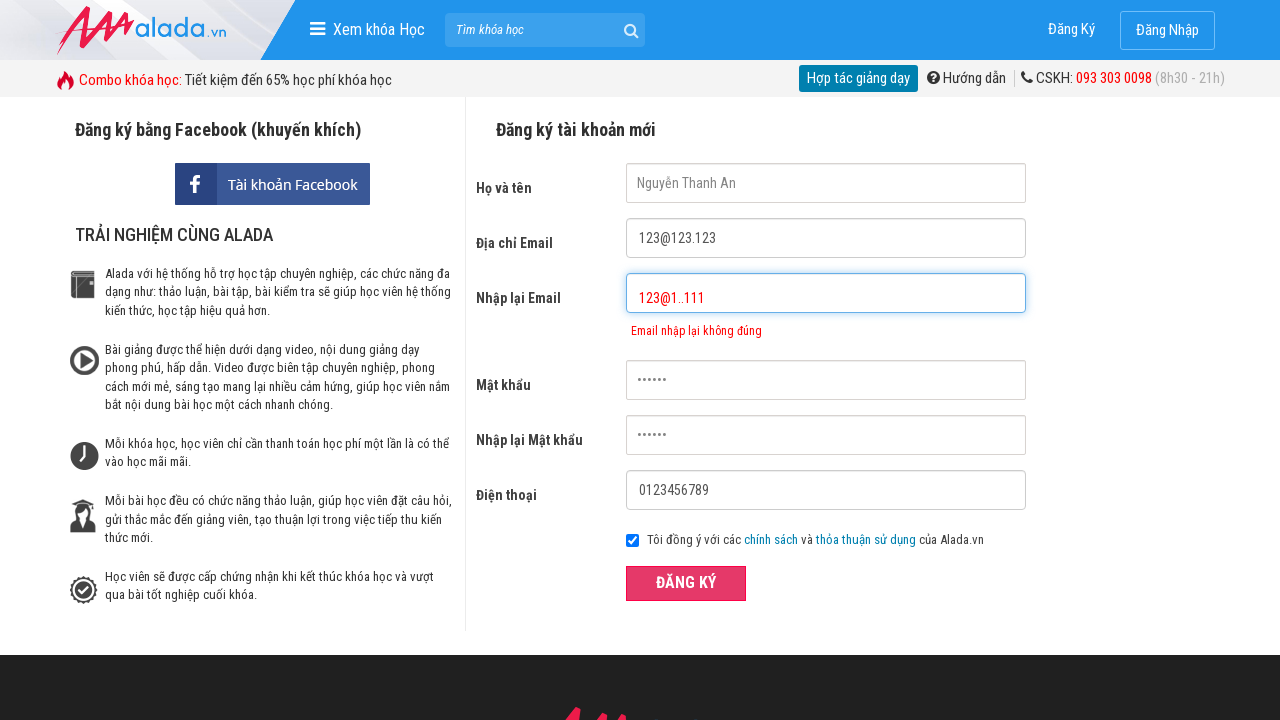

Verified error message 'Email nhập lại không đúng' is displayed
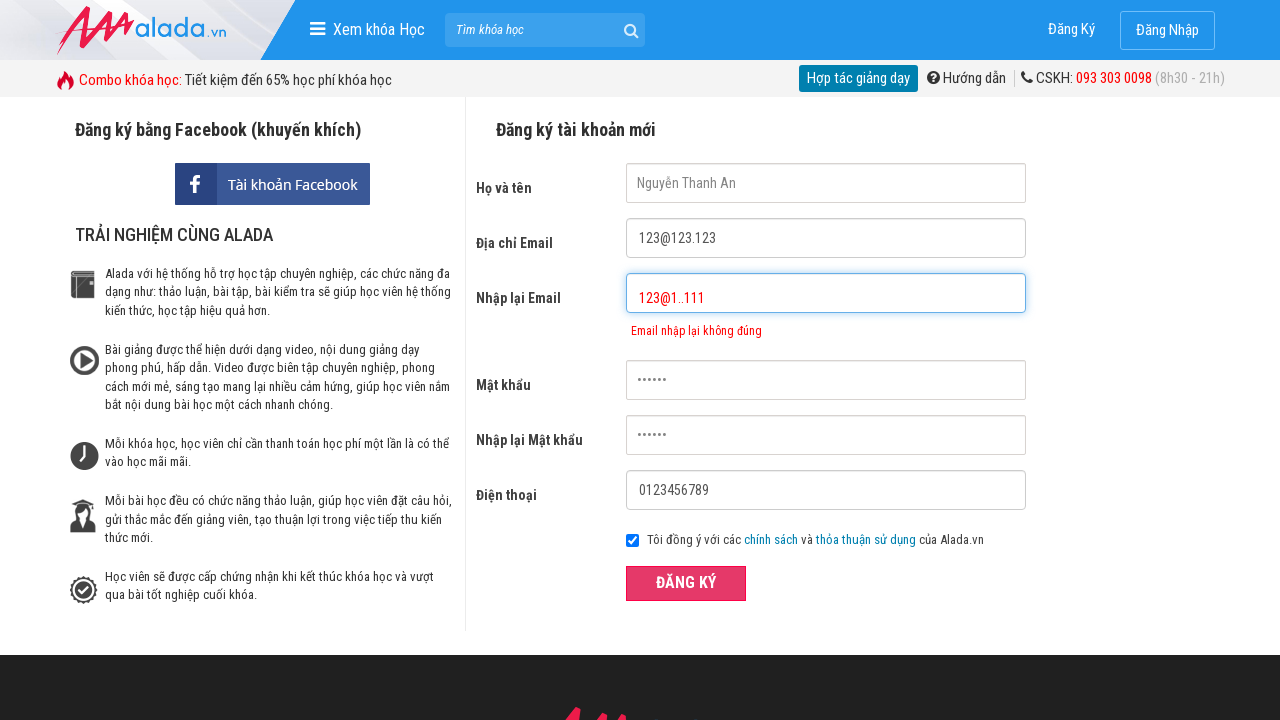

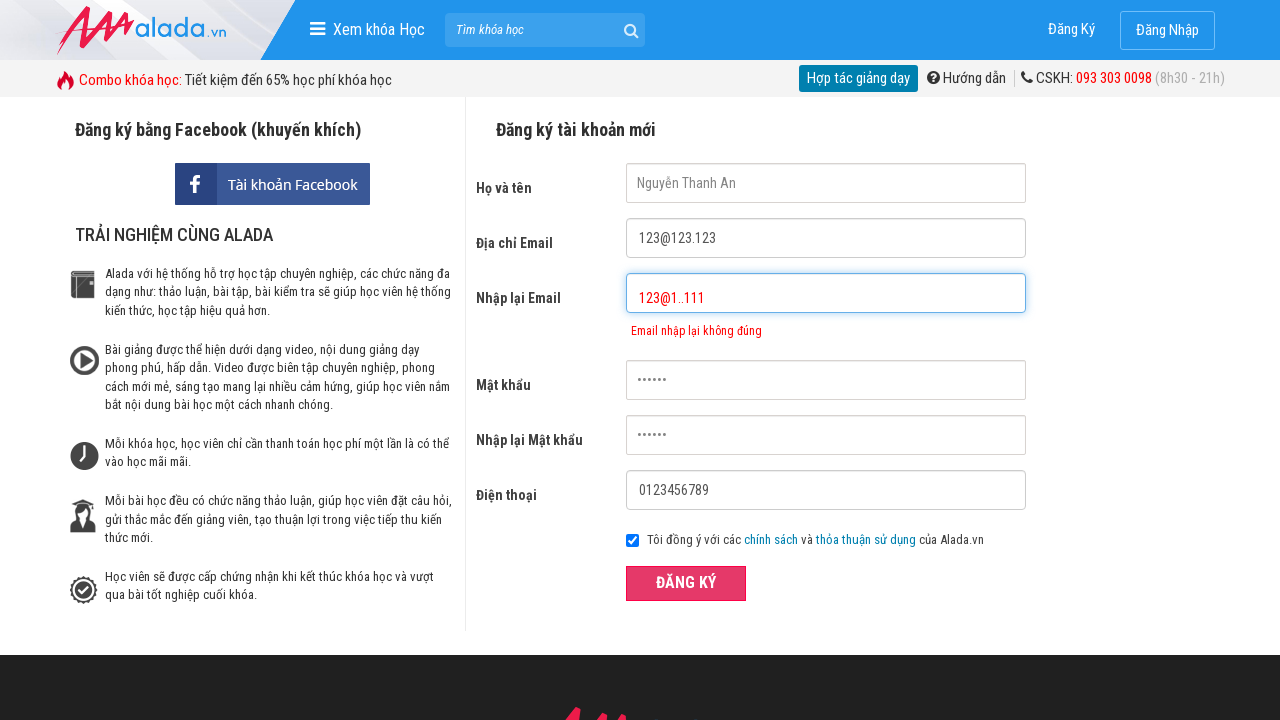